Tests checkbox functionality by selecting checkboxes if they are not already selected and verifying their state

Starting URL: https://testcenter.techproeducation.com/index.php?page=checkboxes

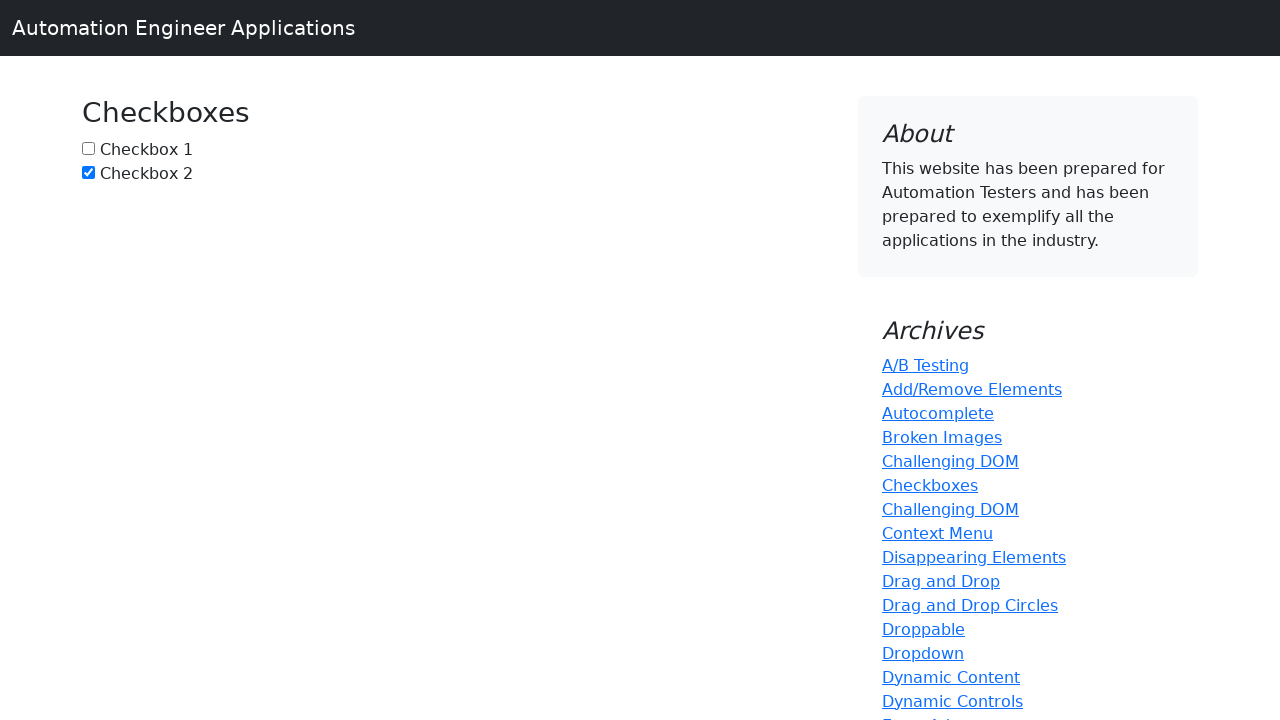

Located checkbox1 element with ID 'box1'
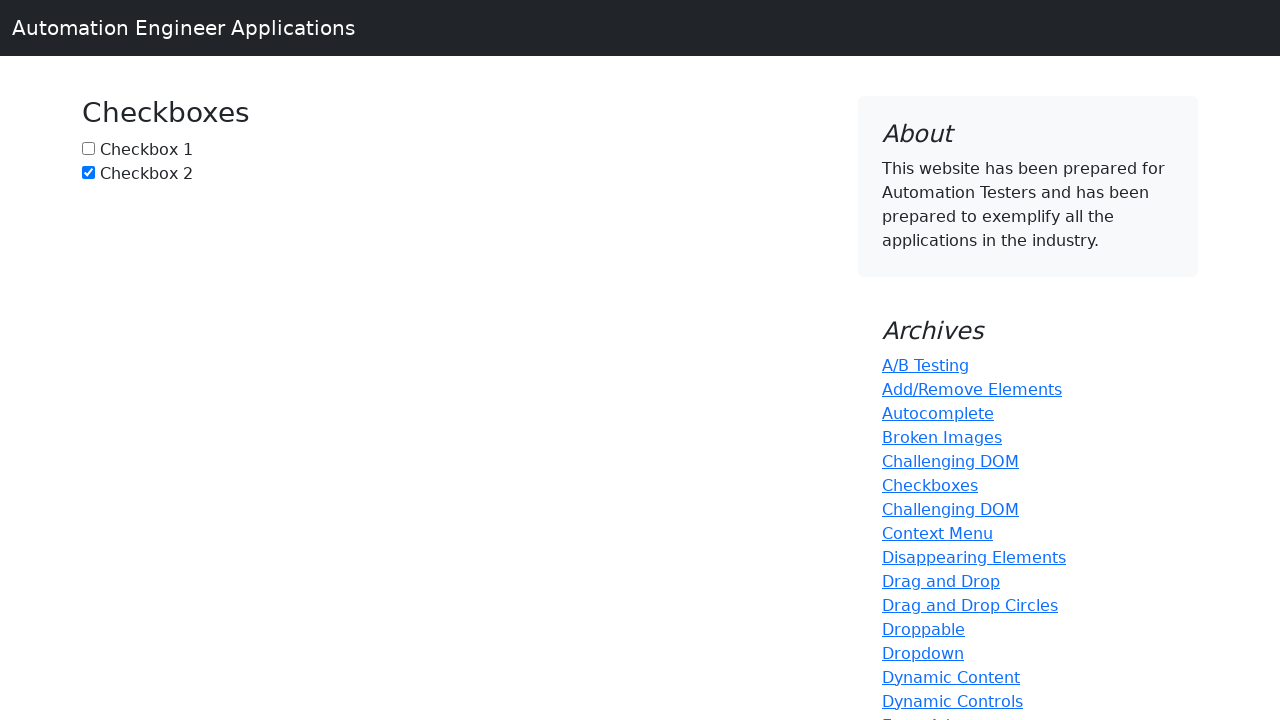

Located checkbox2 element with ID 'box2'
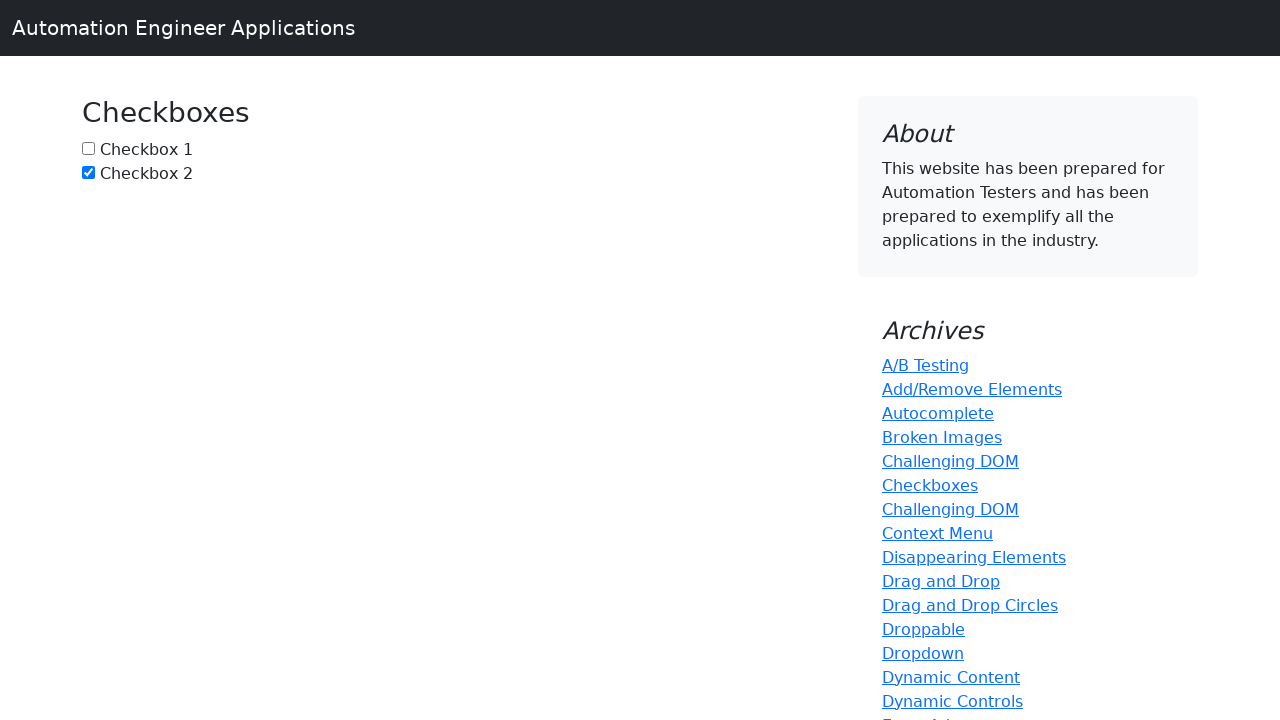

Checked if checkbox1 is already selected - it is not
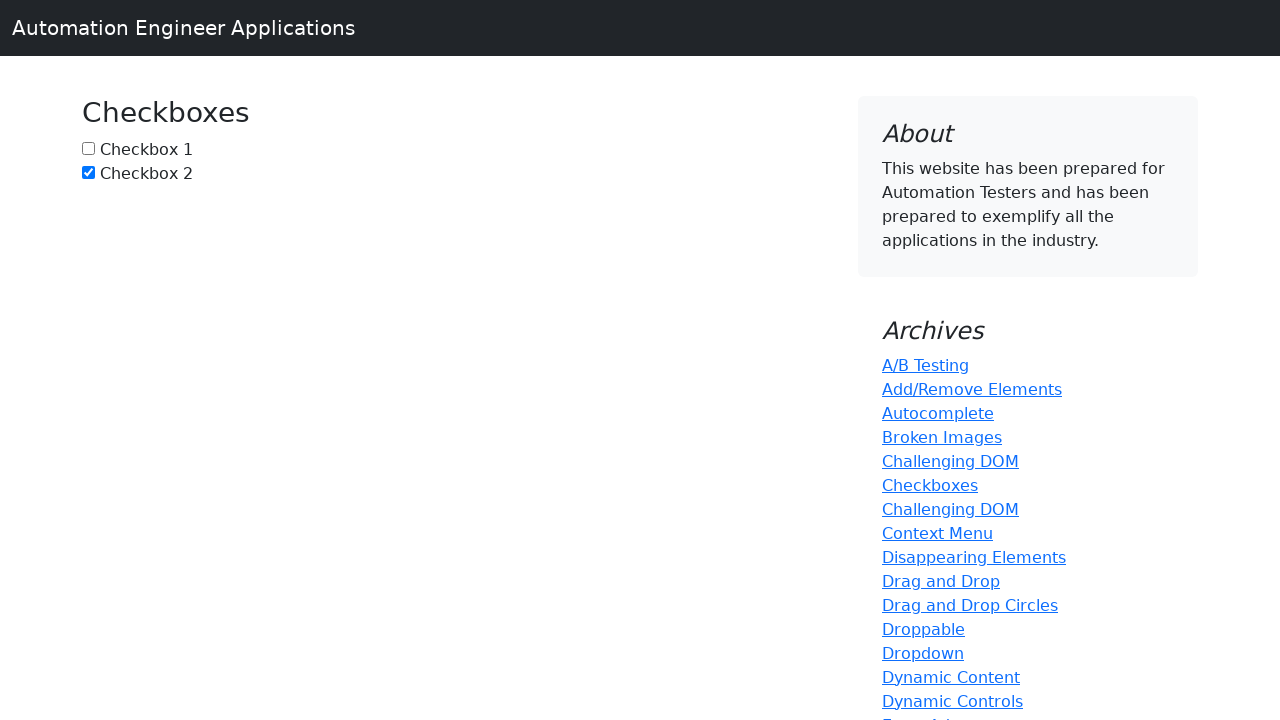

Clicked checkbox1 to select it at (88, 148) on #box1
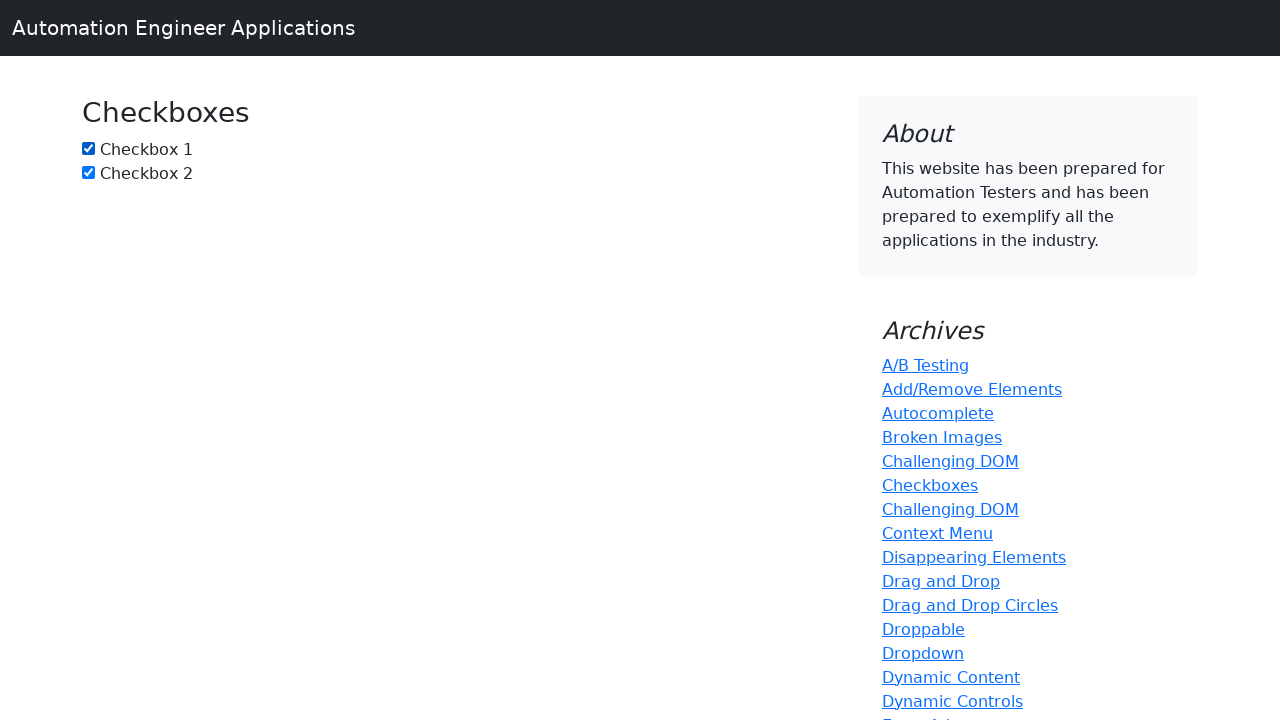

Checked if checkbox2 is already selected - it is
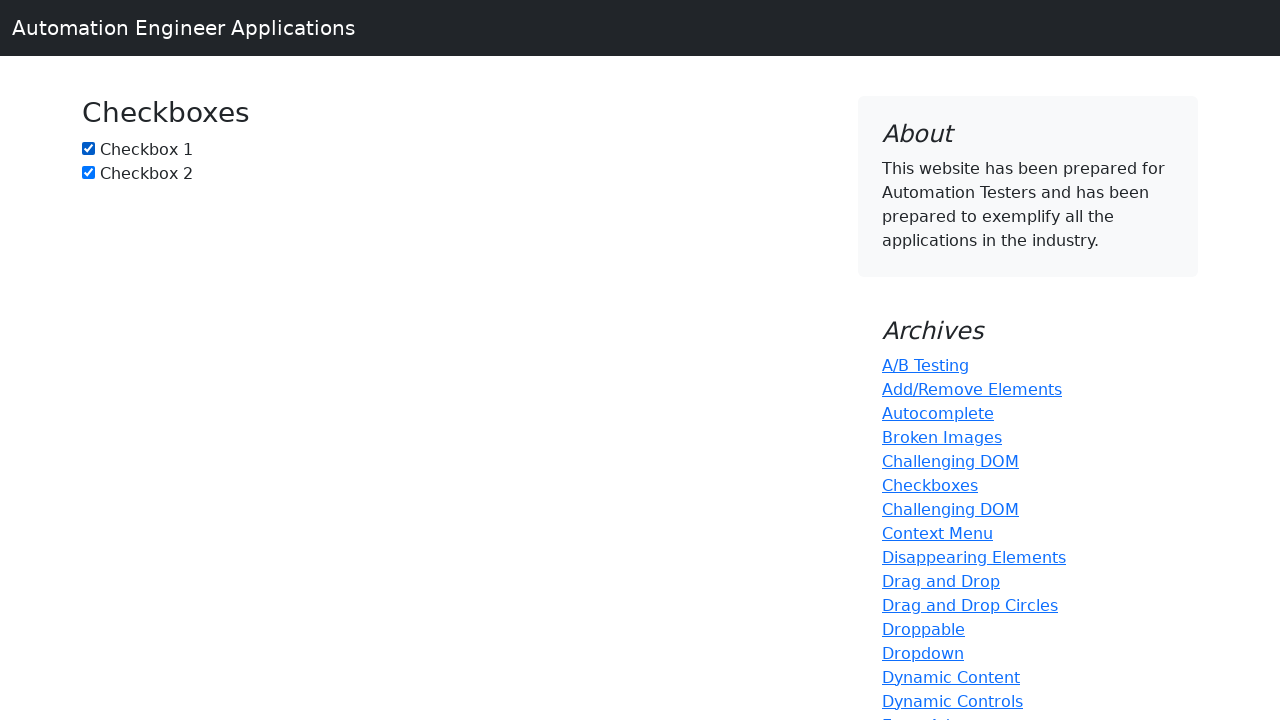

Verified that checkbox1 is checked
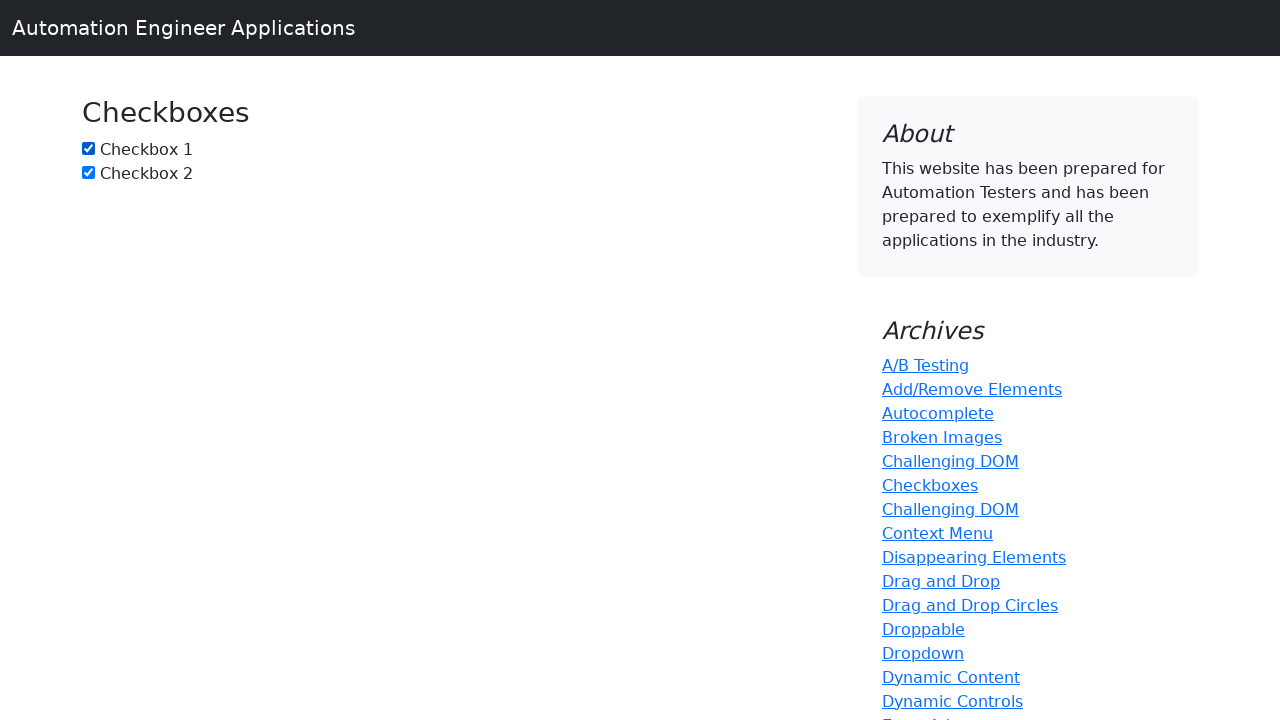

Verified that checkbox2 is checked
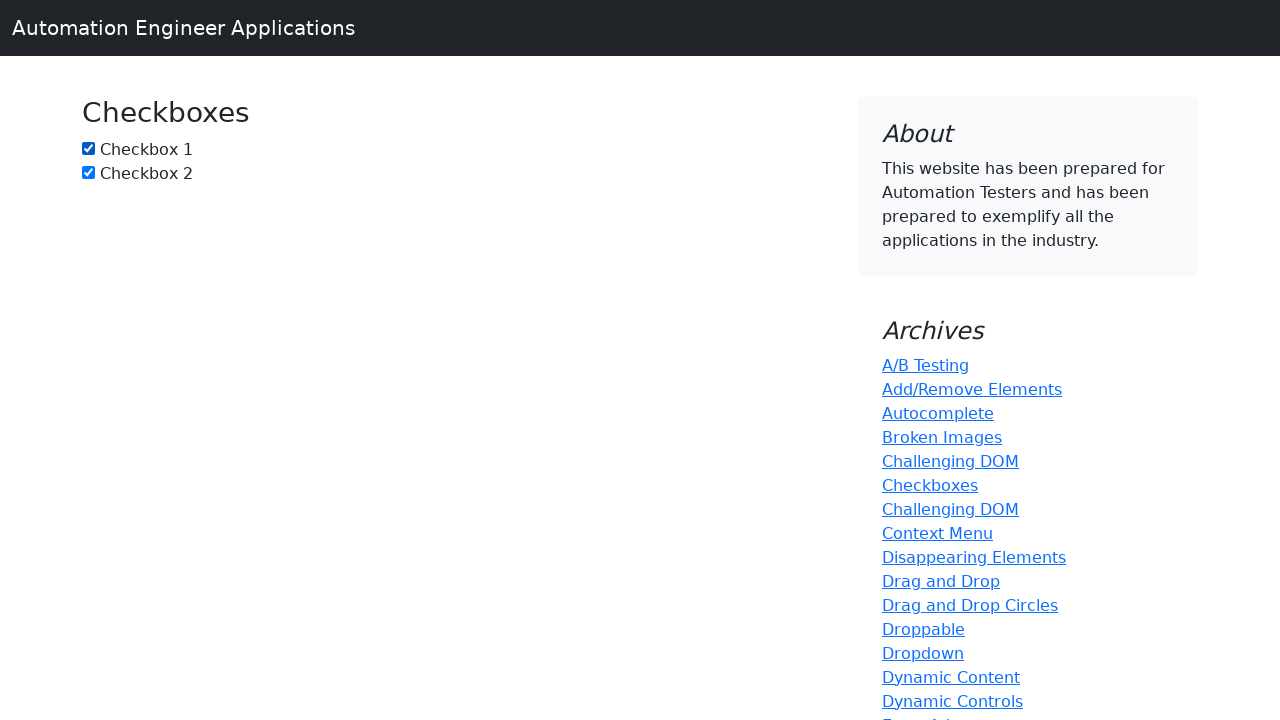

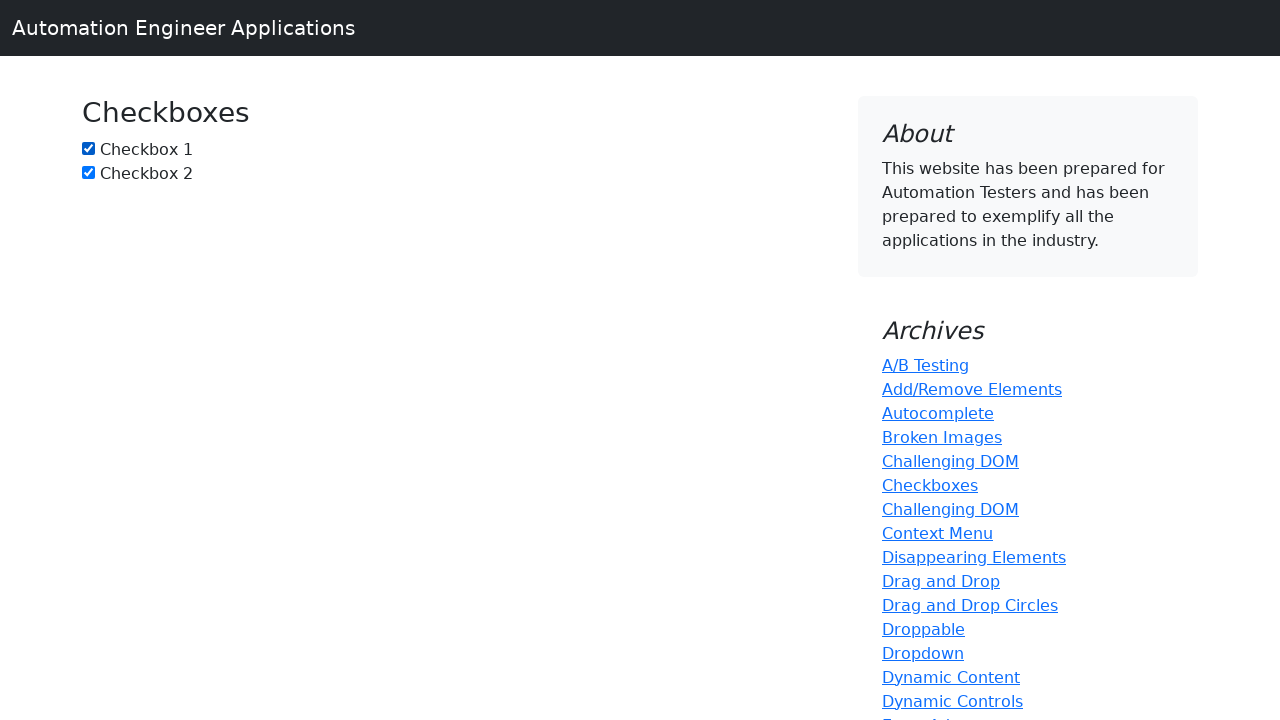